Tests that entered text is trimmed when editing a todo item.

Starting URL: https://demo.playwright.dev/todomvc

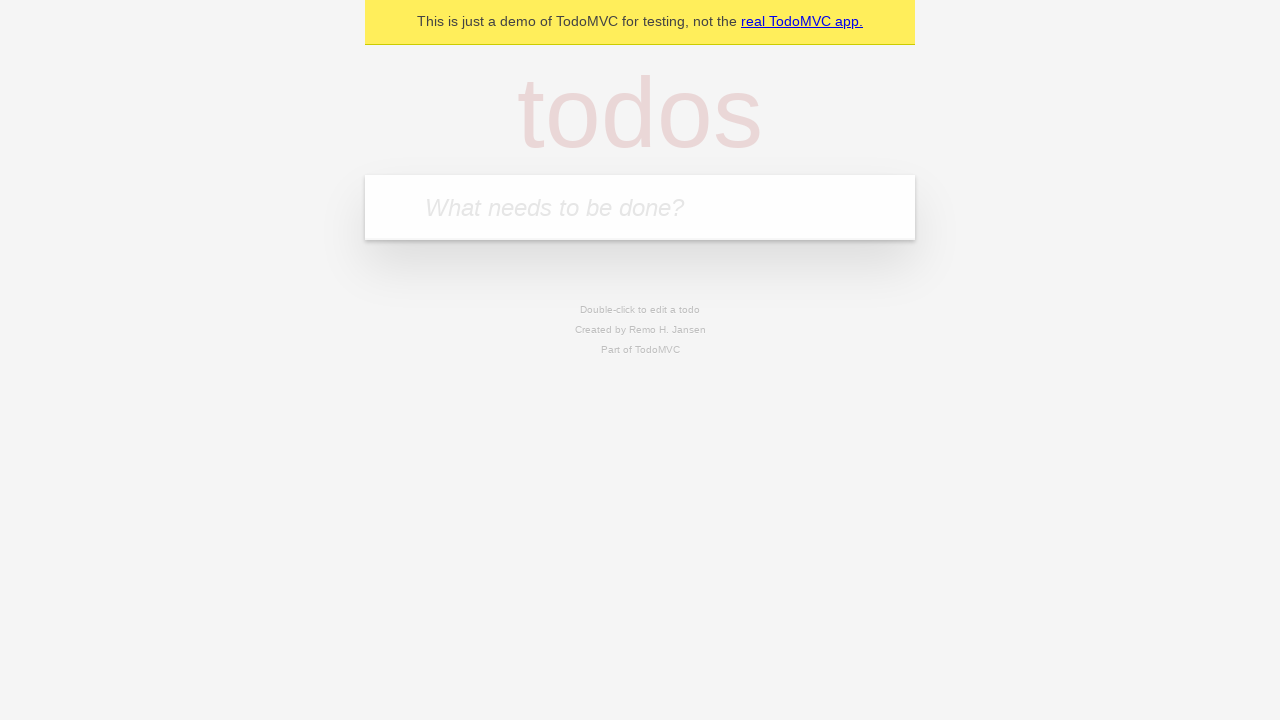

Filled new todo field with 'buy some cheese' on .new-todo
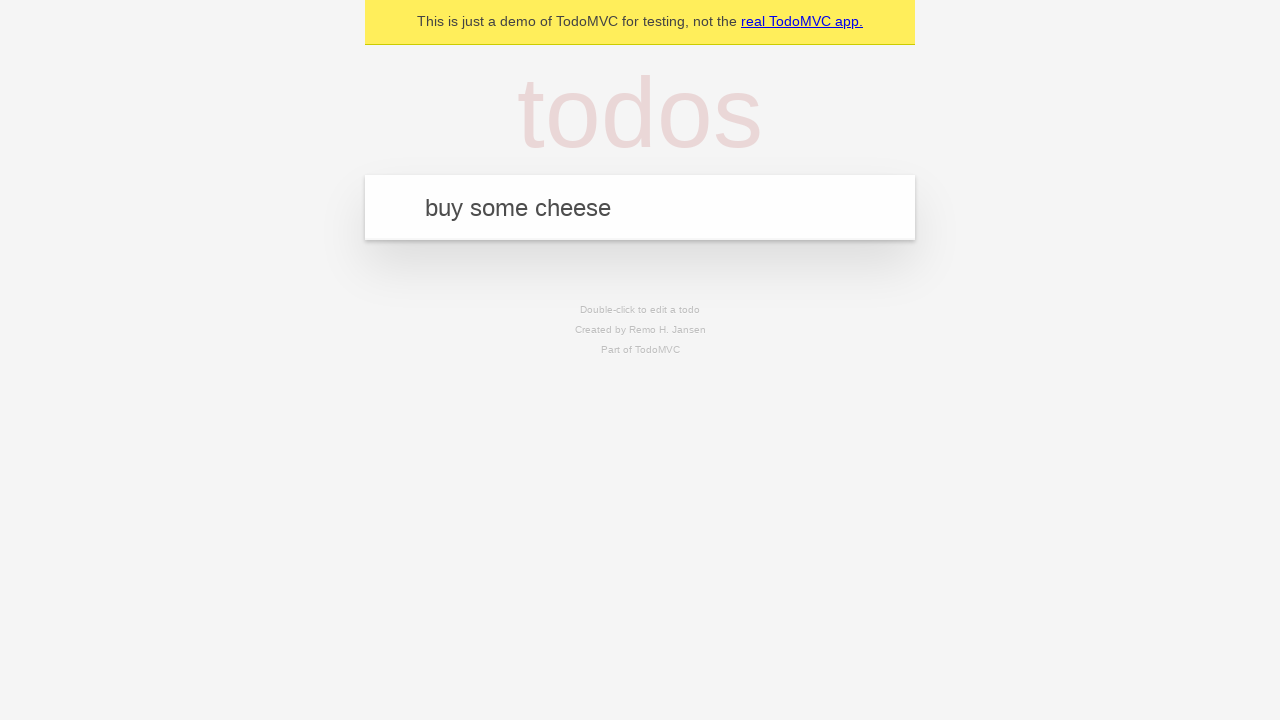

Pressed Enter to create first todo on .new-todo
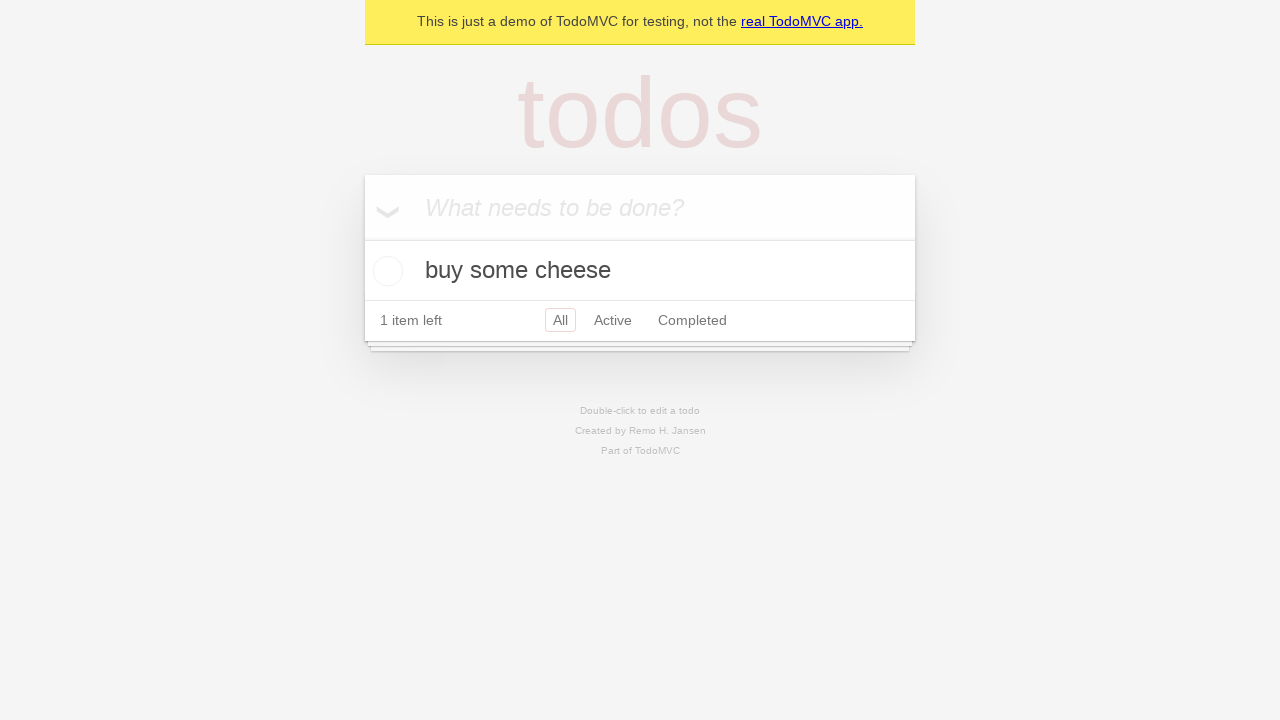

Filled new todo field with 'feed the cat' on .new-todo
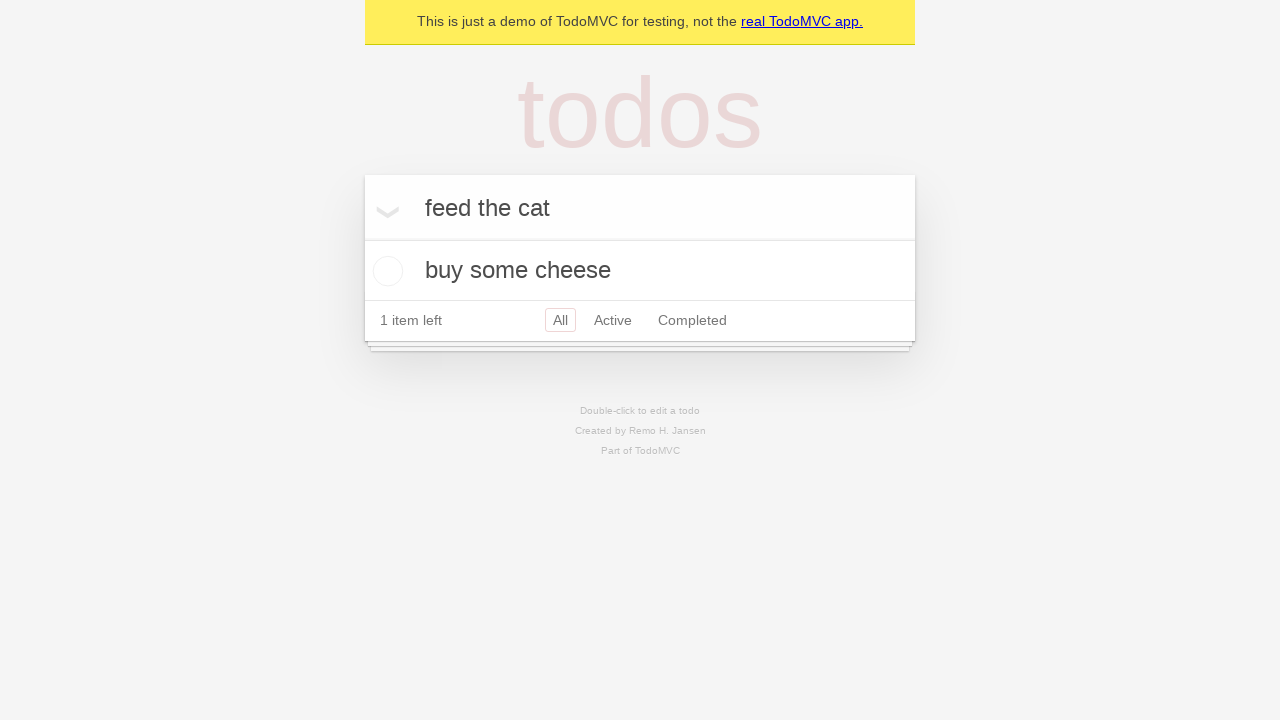

Pressed Enter to create second todo on .new-todo
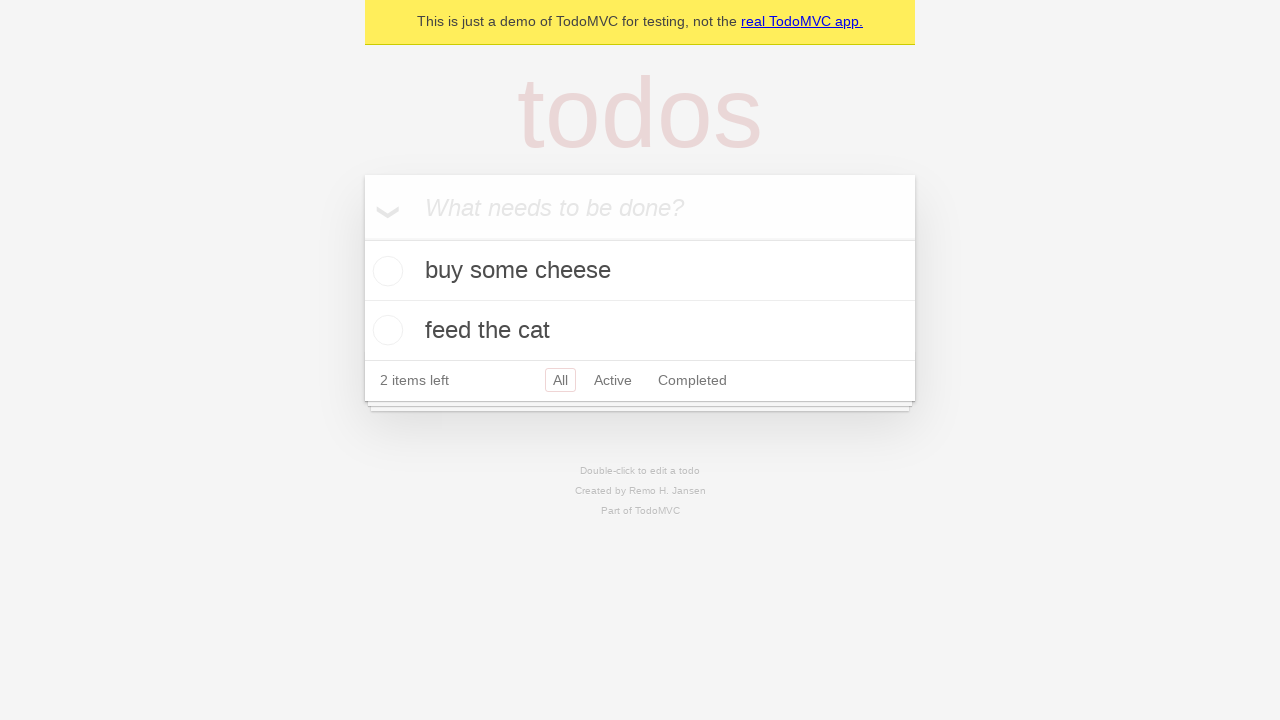

Filled new todo field with 'book a doctors appointment' on .new-todo
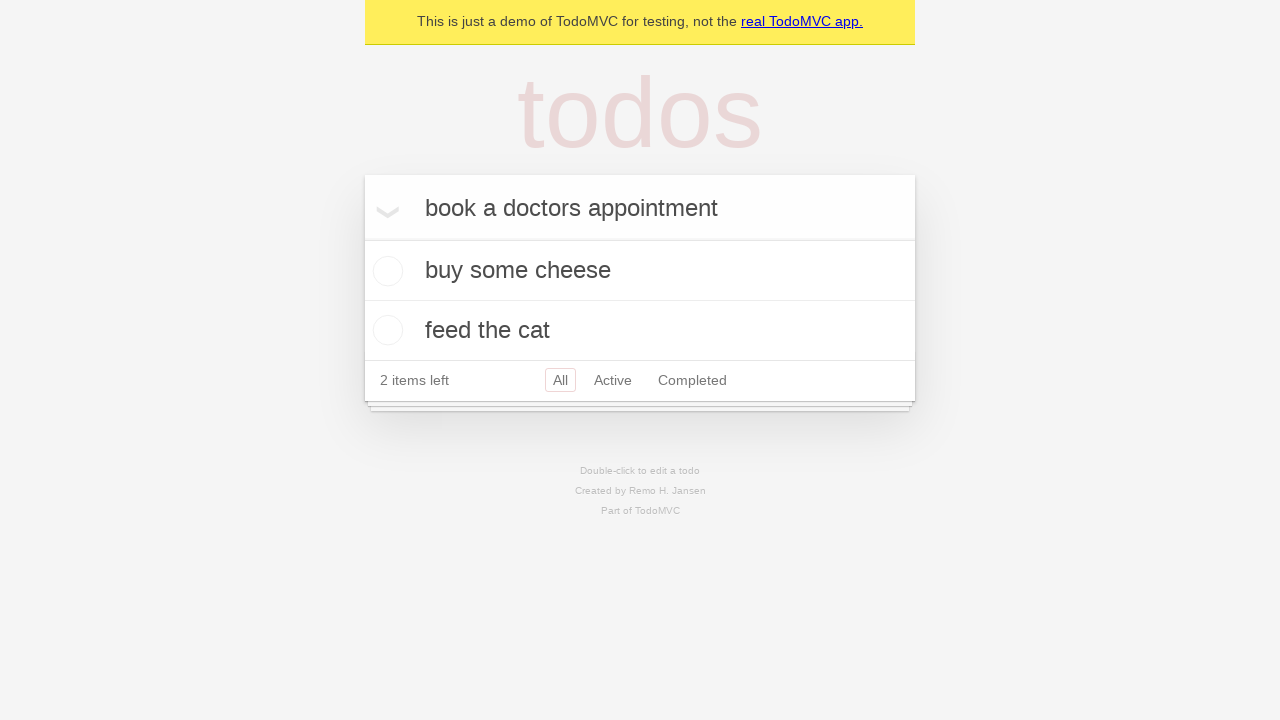

Pressed Enter to create third todo on .new-todo
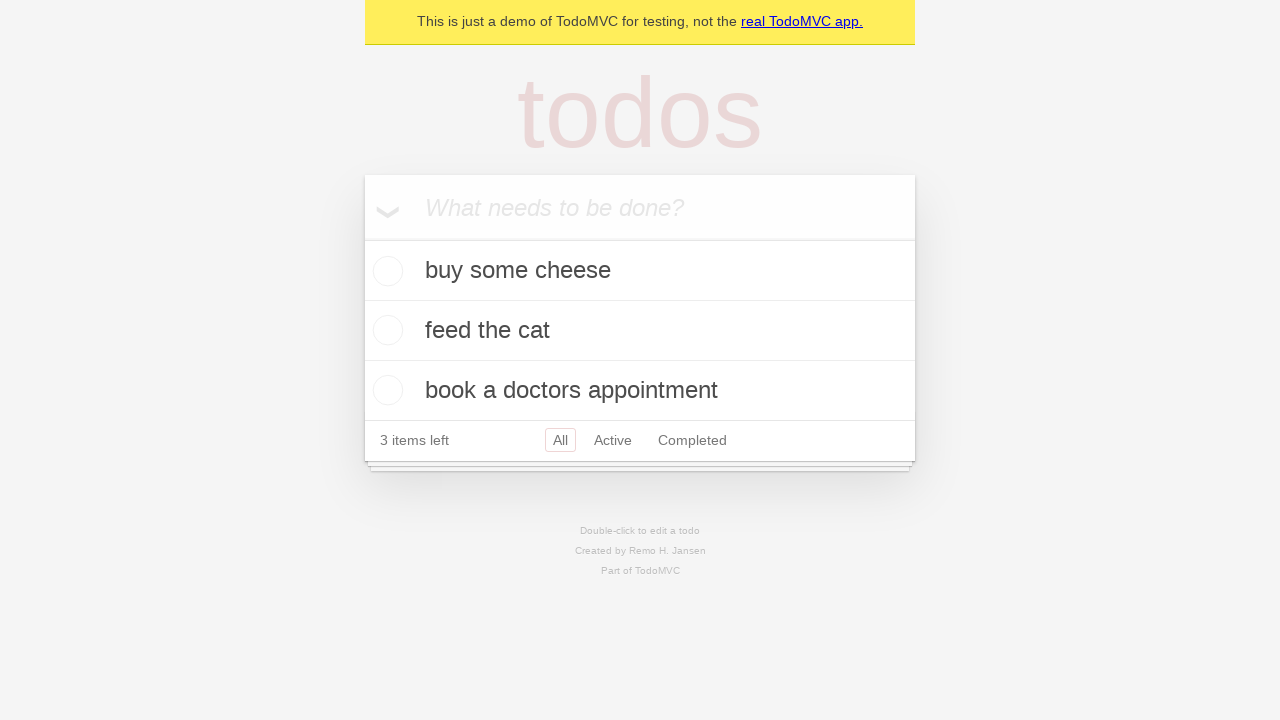

Located all todo items in the list
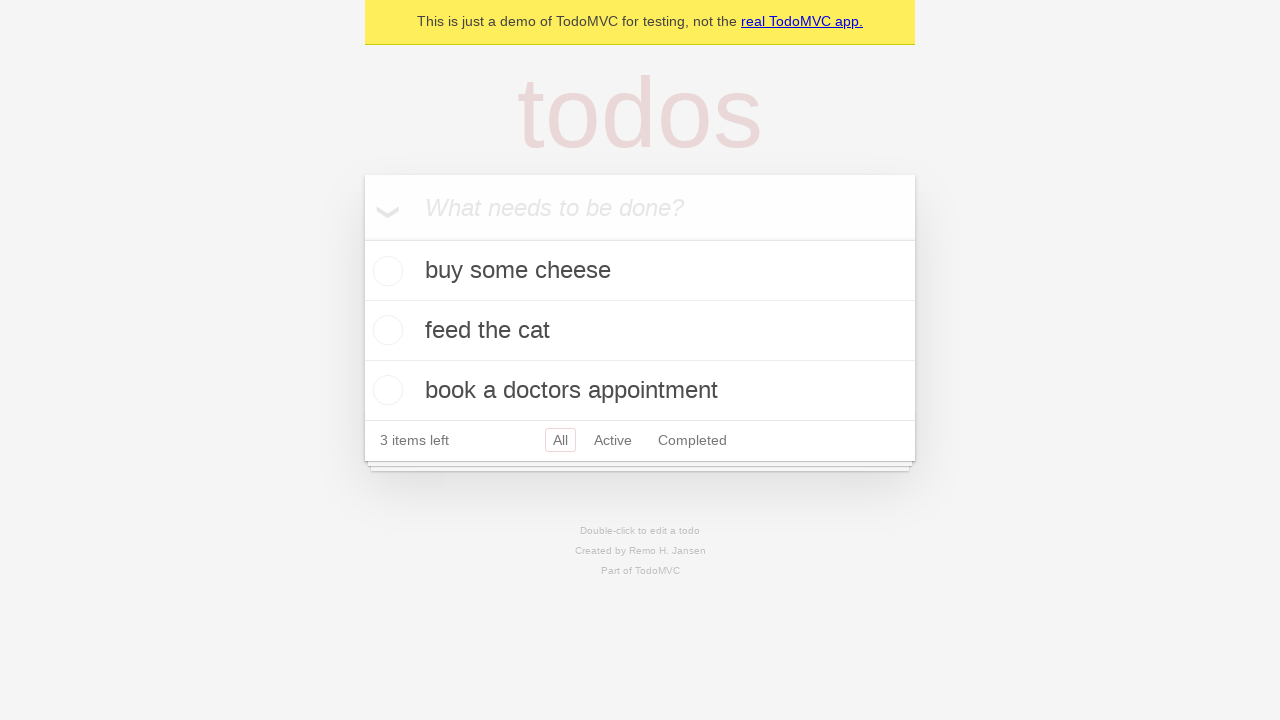

Double-clicked second todo item to enter edit mode at (640, 331) on .todo-list li >> nth=1
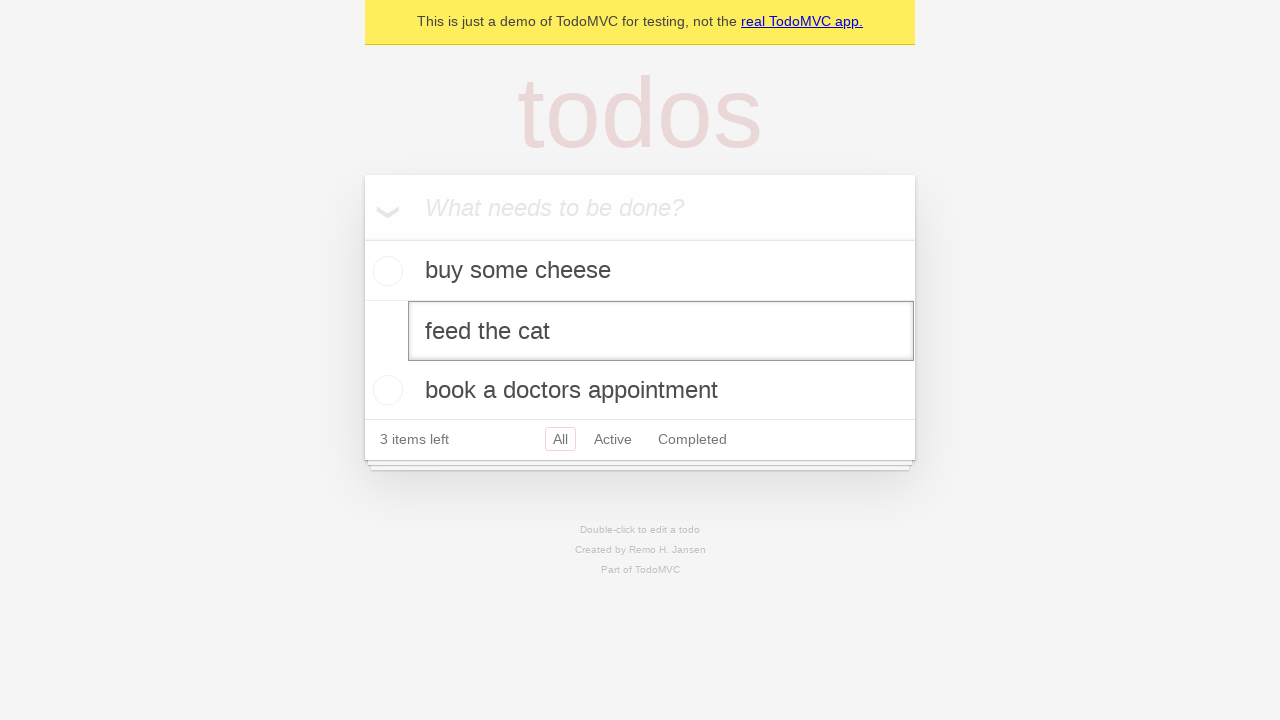

Filled edit field with text containing leading and trailing whitespace on .todo-list li >> nth=1 >> .edit
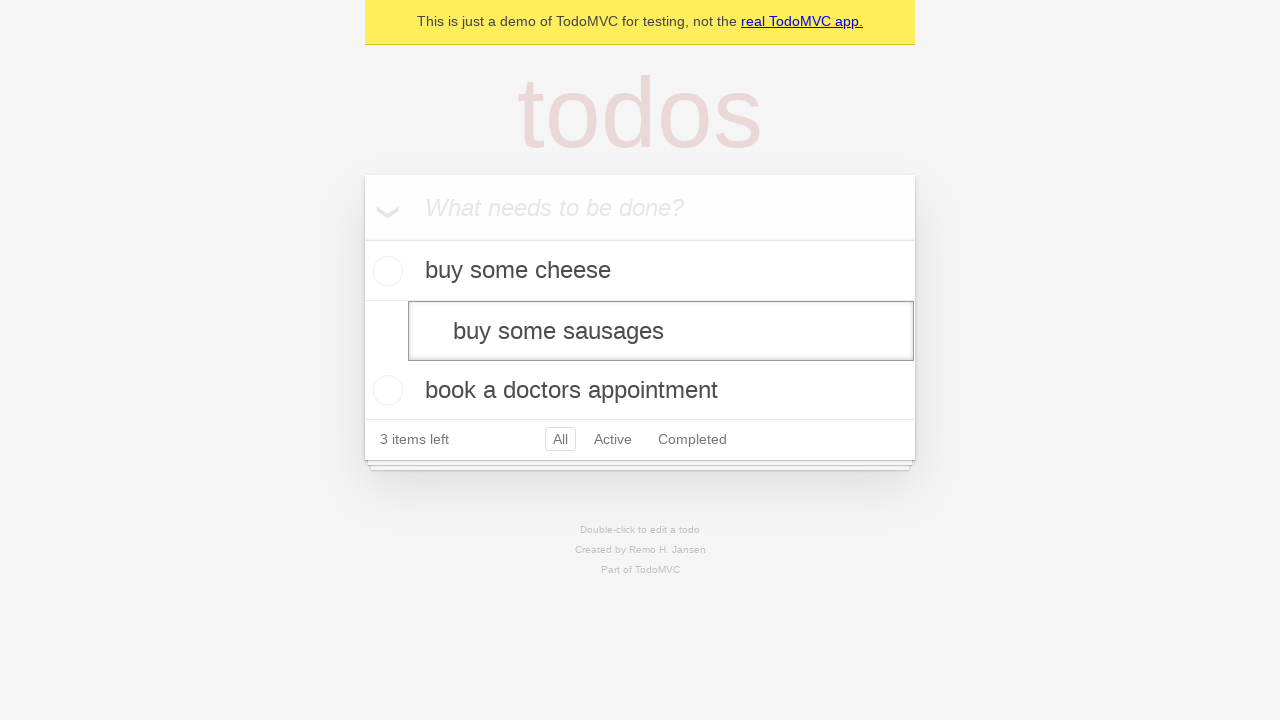

Pressed Enter to save edited todo with whitespace on .todo-list li >> nth=1 >> .edit
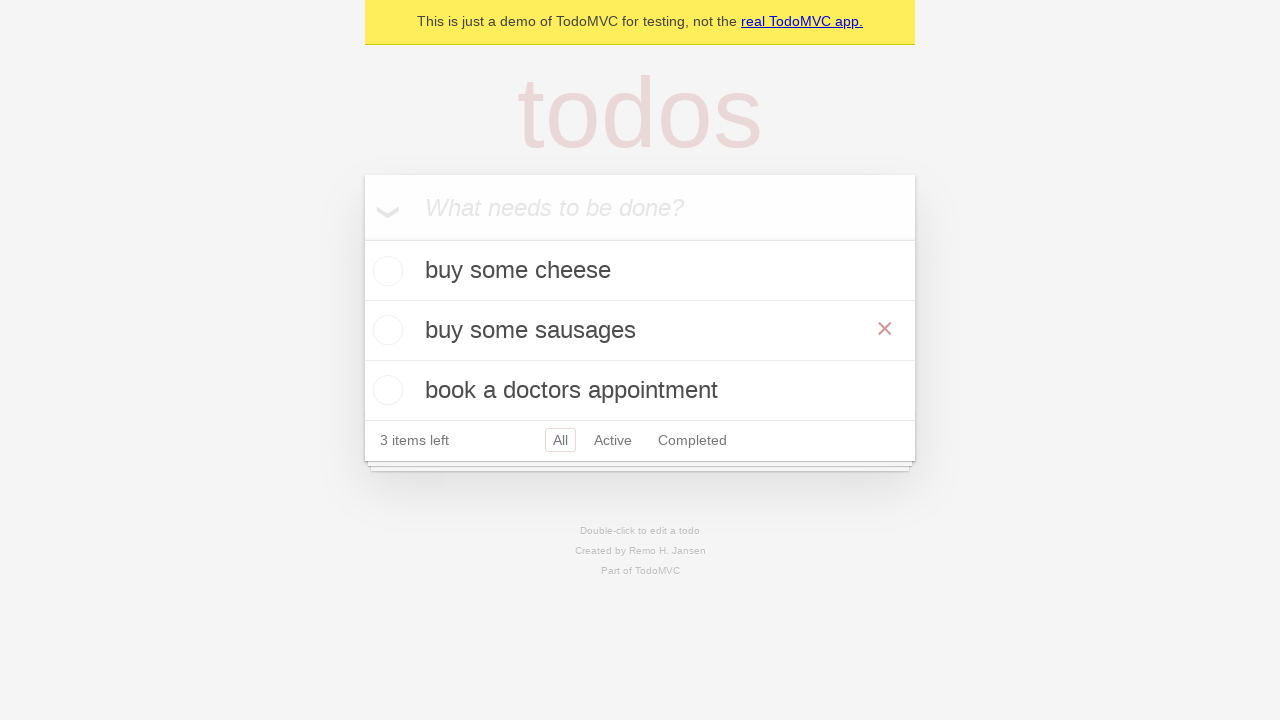

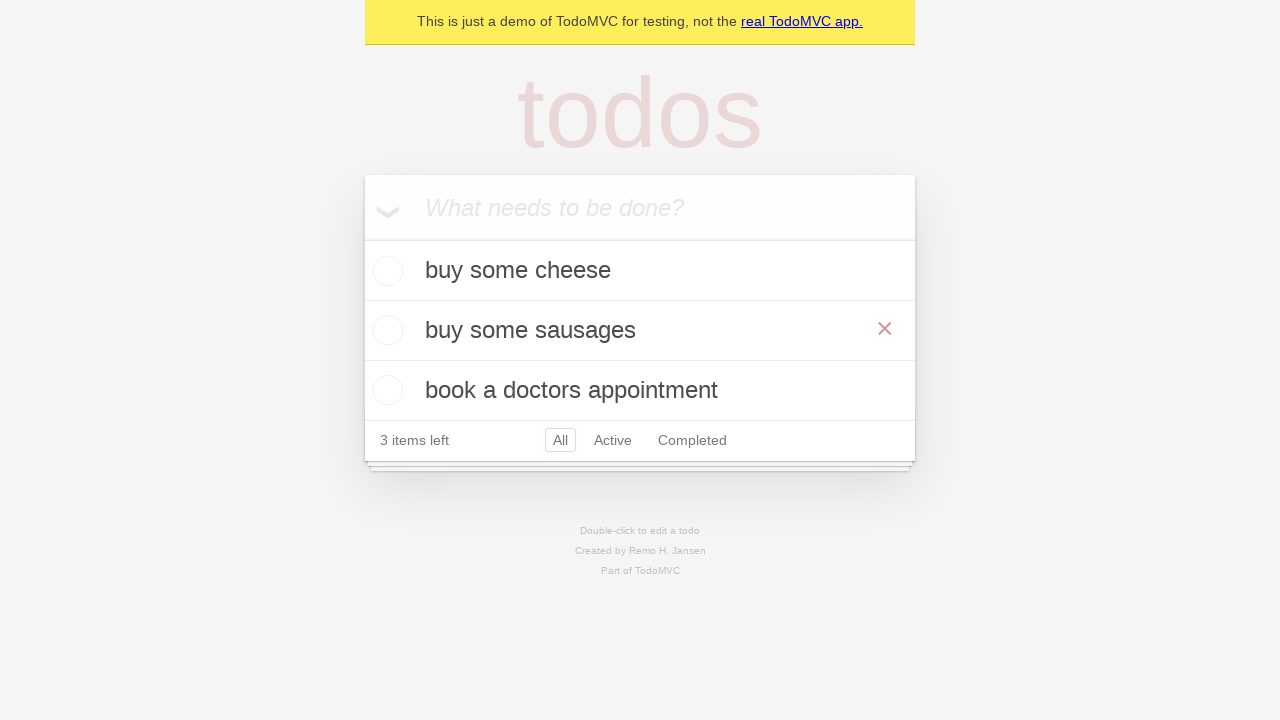